Tests that edits are cancelled when pressing Escape key

Starting URL: https://demo.playwright.dev/todomvc

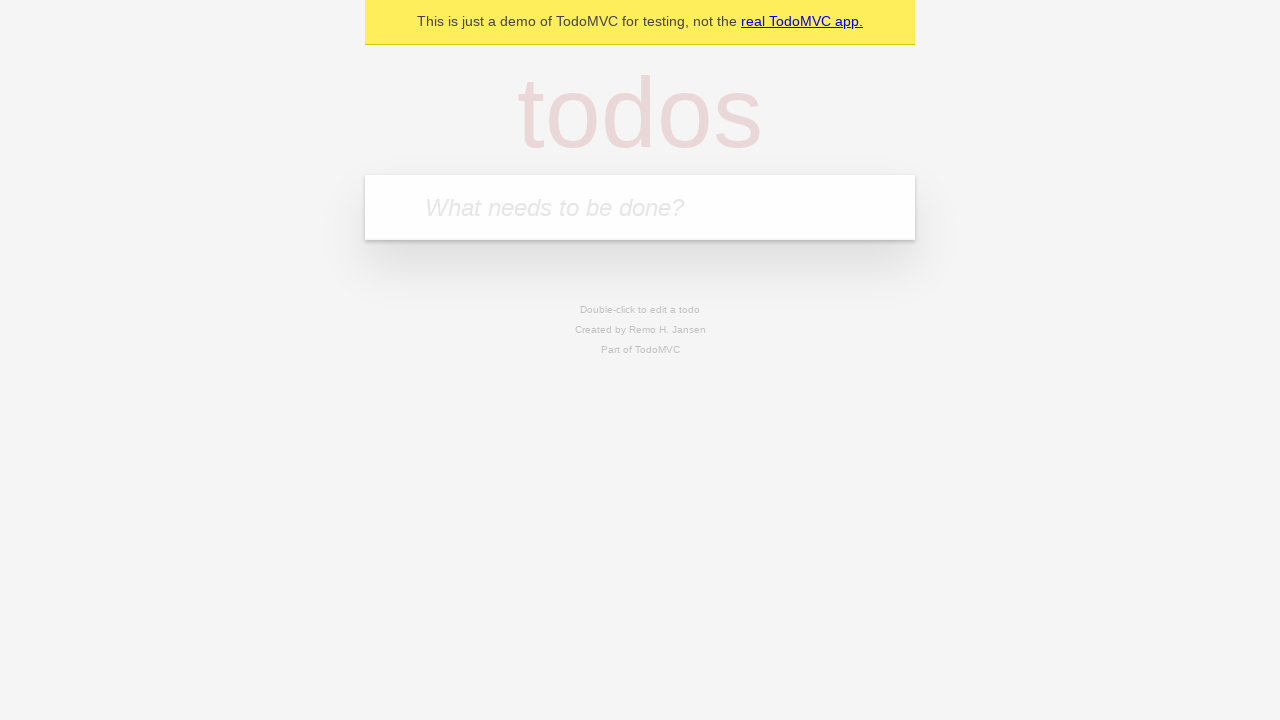

Filled todo input with 'buy some cheese' on internal:attr=[placeholder="What needs to be done?"i]
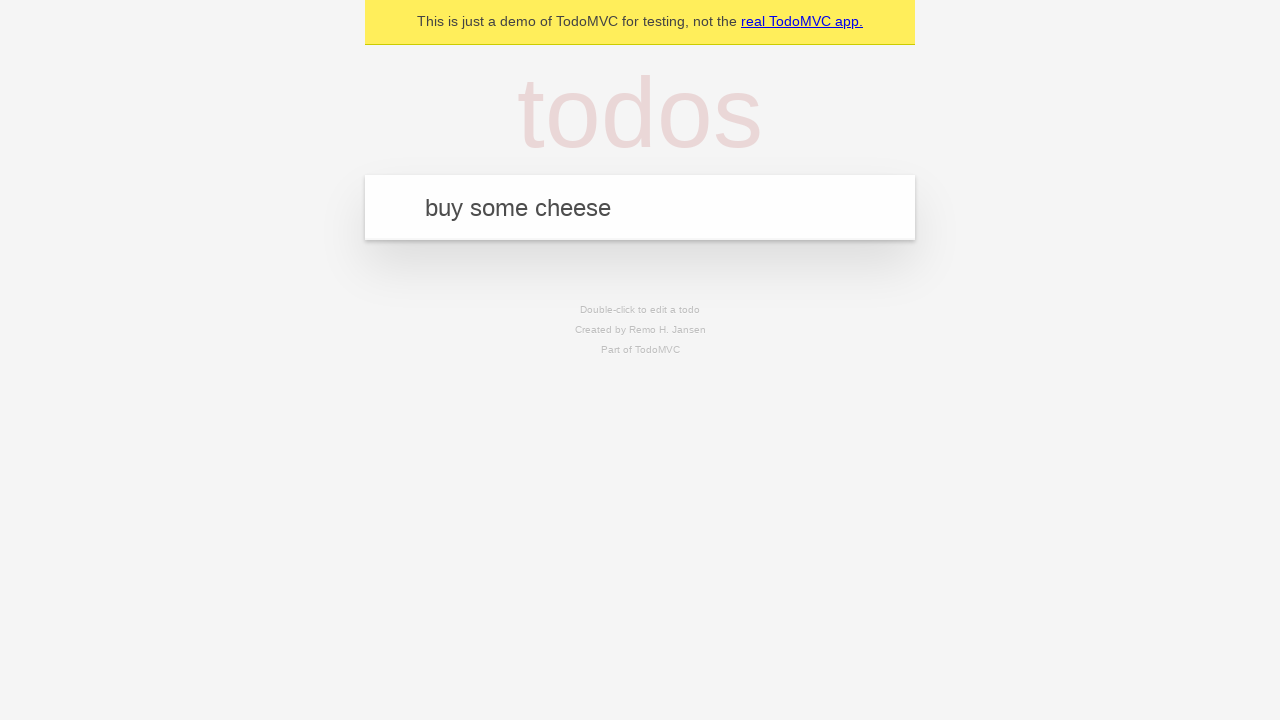

Pressed Enter to create todo 'buy some cheese' on internal:attr=[placeholder="What needs to be done?"i]
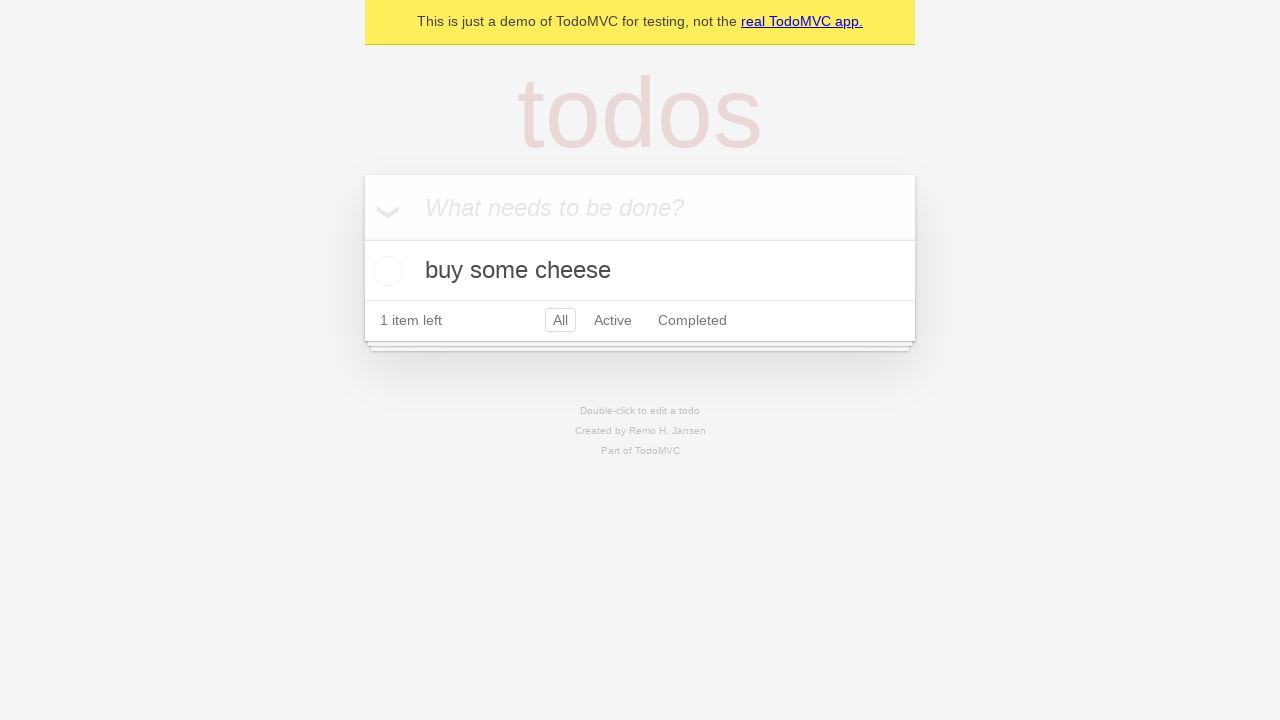

Filled todo input with 'feed the cat' on internal:attr=[placeholder="What needs to be done?"i]
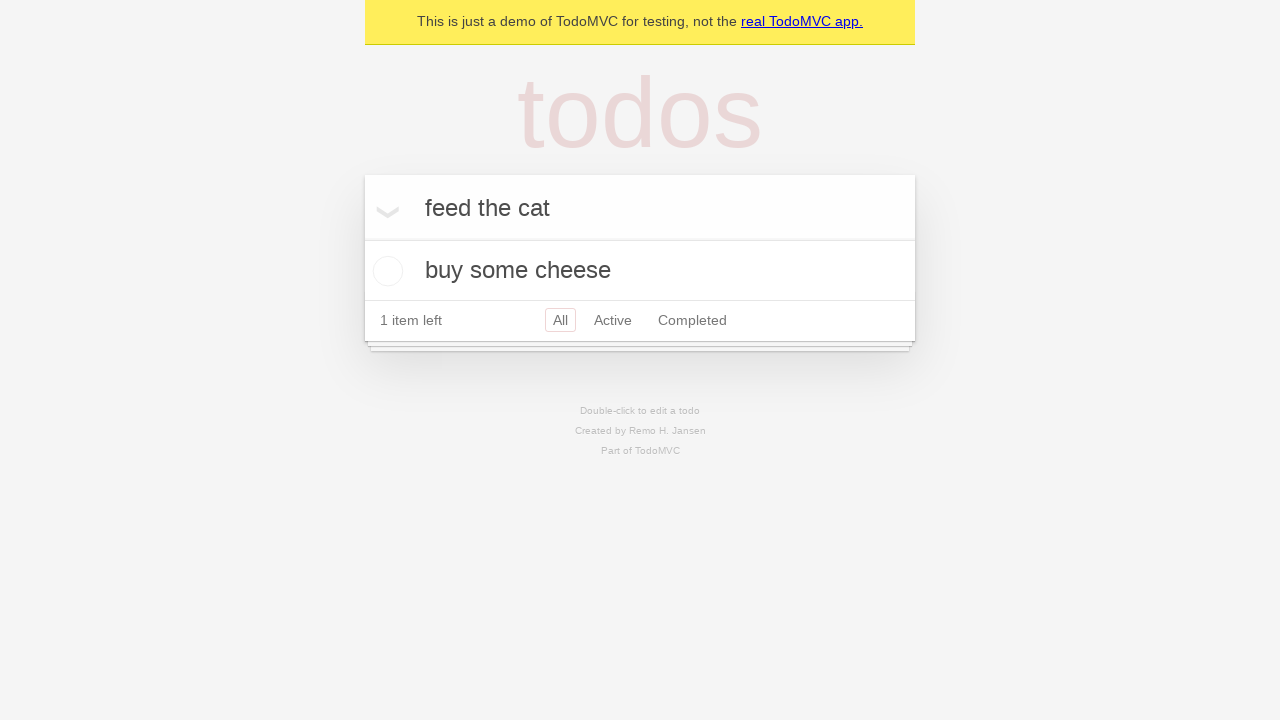

Pressed Enter to create todo 'feed the cat' on internal:attr=[placeholder="What needs to be done?"i]
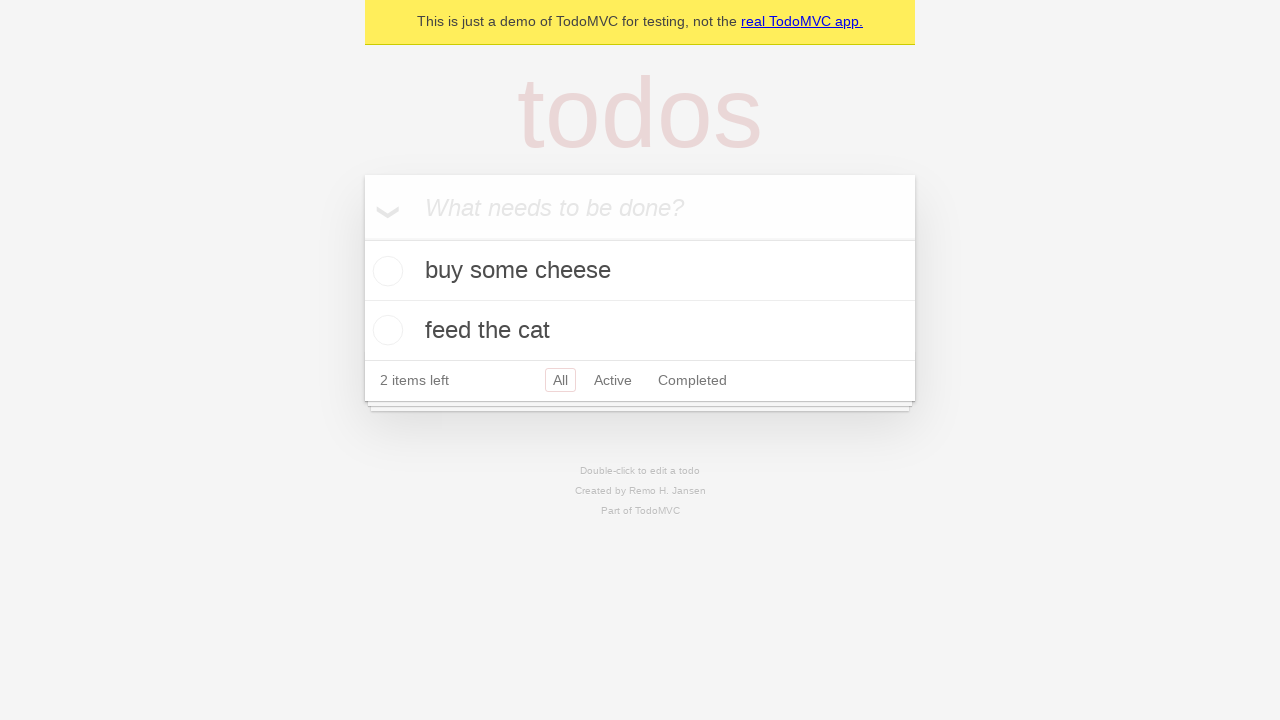

Filled todo input with 'book a doctors appointment' on internal:attr=[placeholder="What needs to be done?"i]
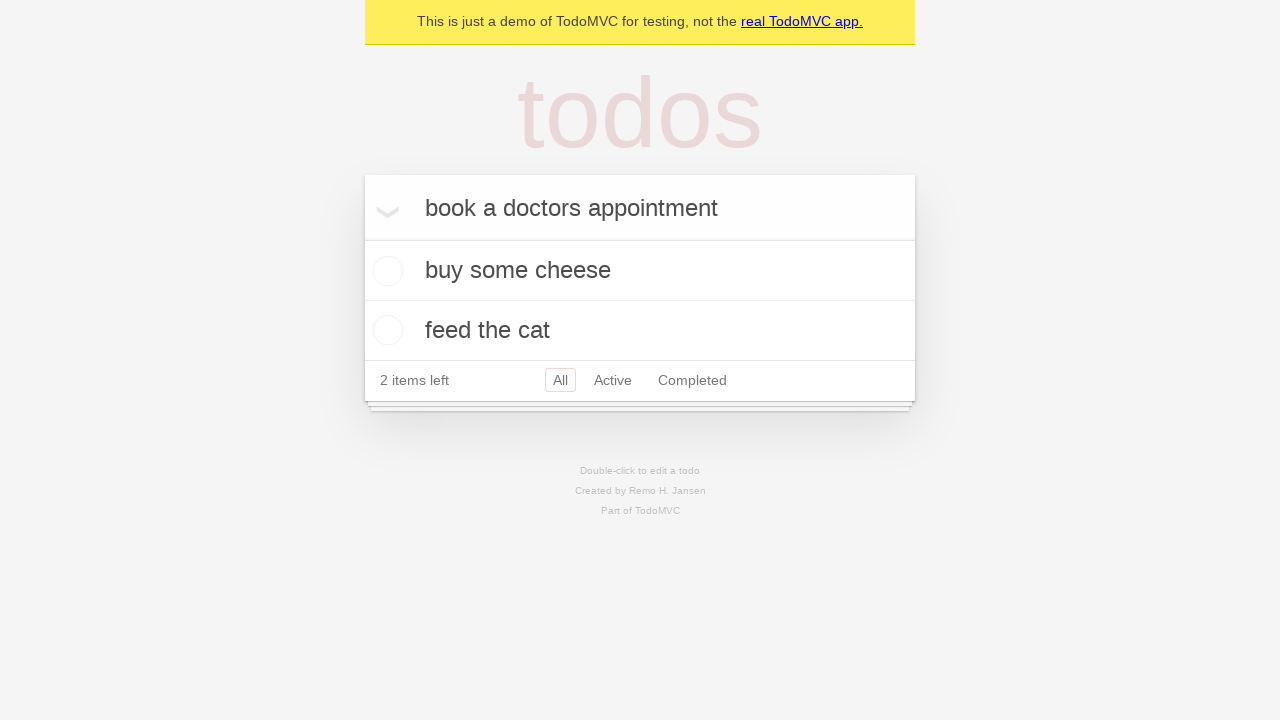

Pressed Enter to create todo 'book a doctors appointment' on internal:attr=[placeholder="What needs to be done?"i]
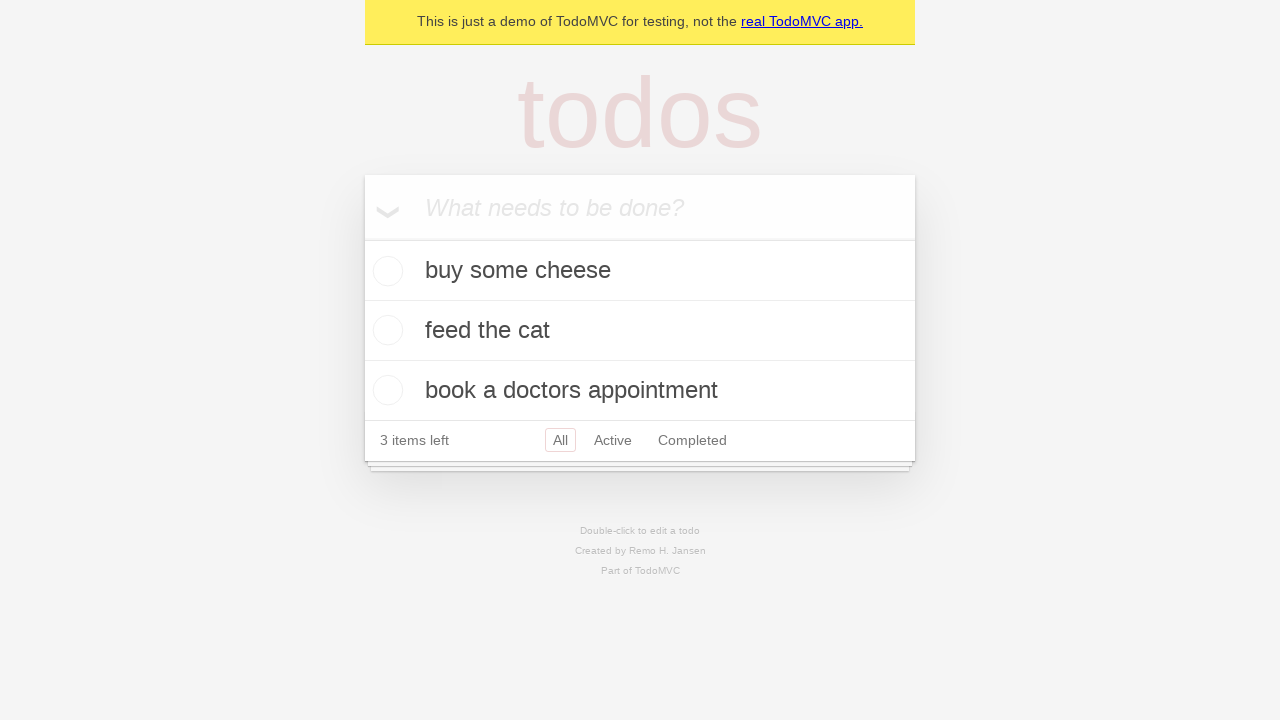

Waited for todo items to appear
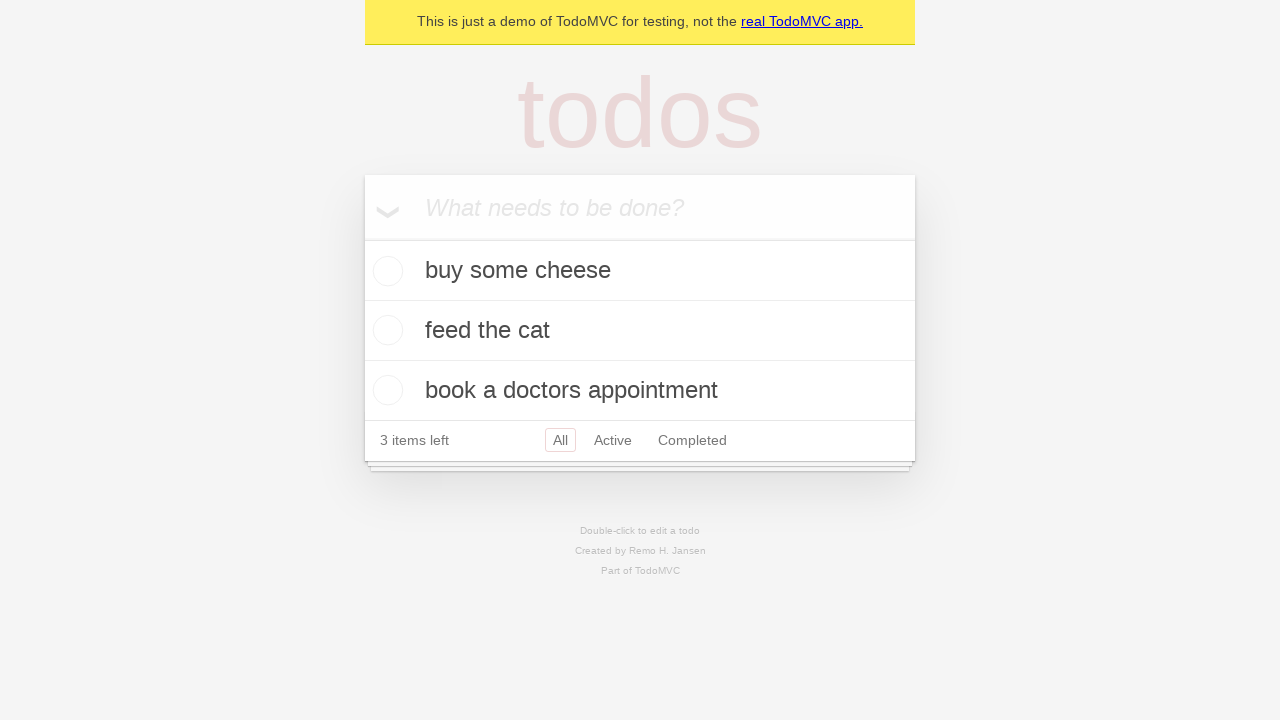

Double-clicked second todo item to enter edit mode at (640, 331) on internal:testid=[data-testid="todo-item"s] >> nth=1
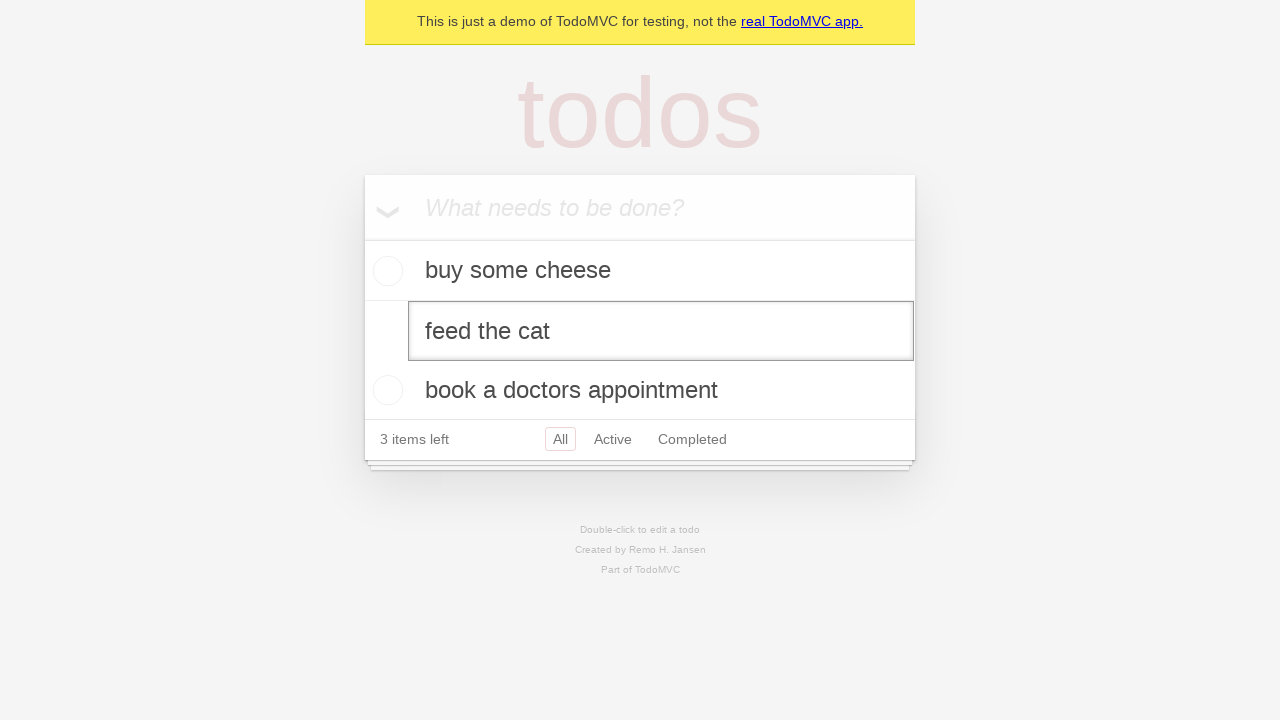

Filled edit box with new text 'buy some sausages' on internal:testid=[data-testid="todo-item"s] >> nth=1 >> internal:role=textbox[nam
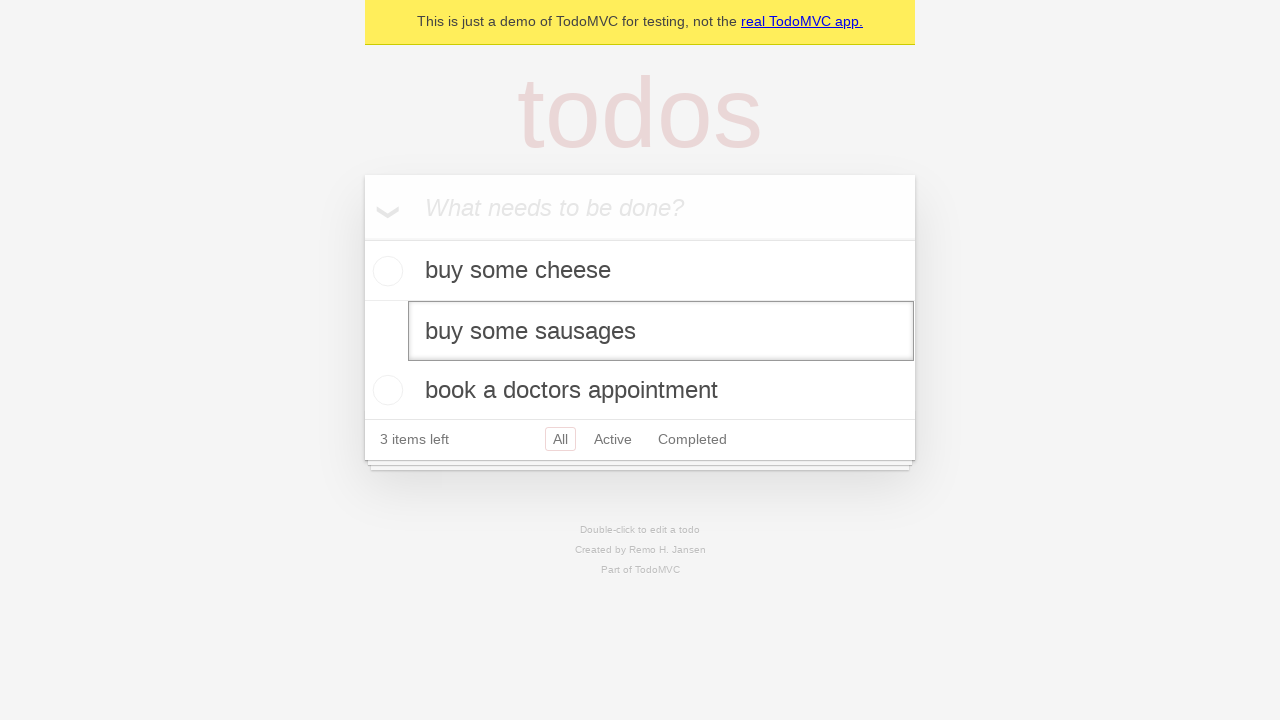

Pressed Escape key to cancel edit on internal:testid=[data-testid="todo-item"s] >> nth=1 >> internal:role=textbox[nam
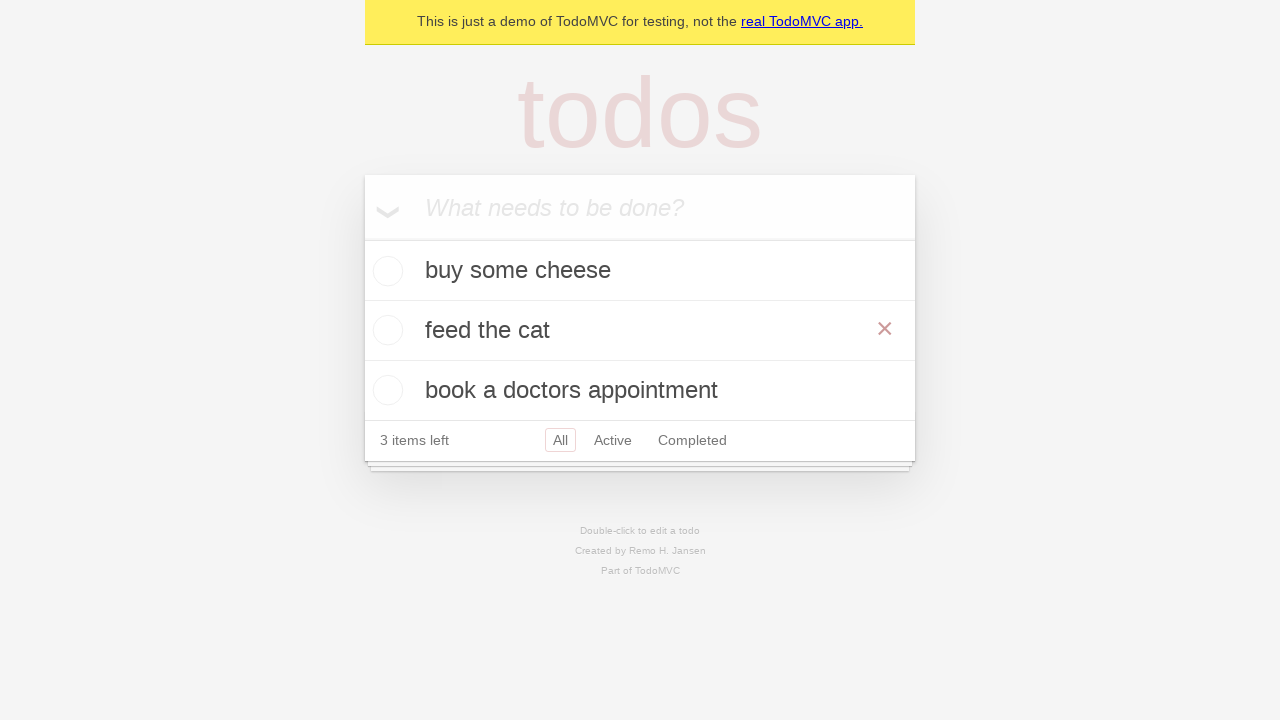

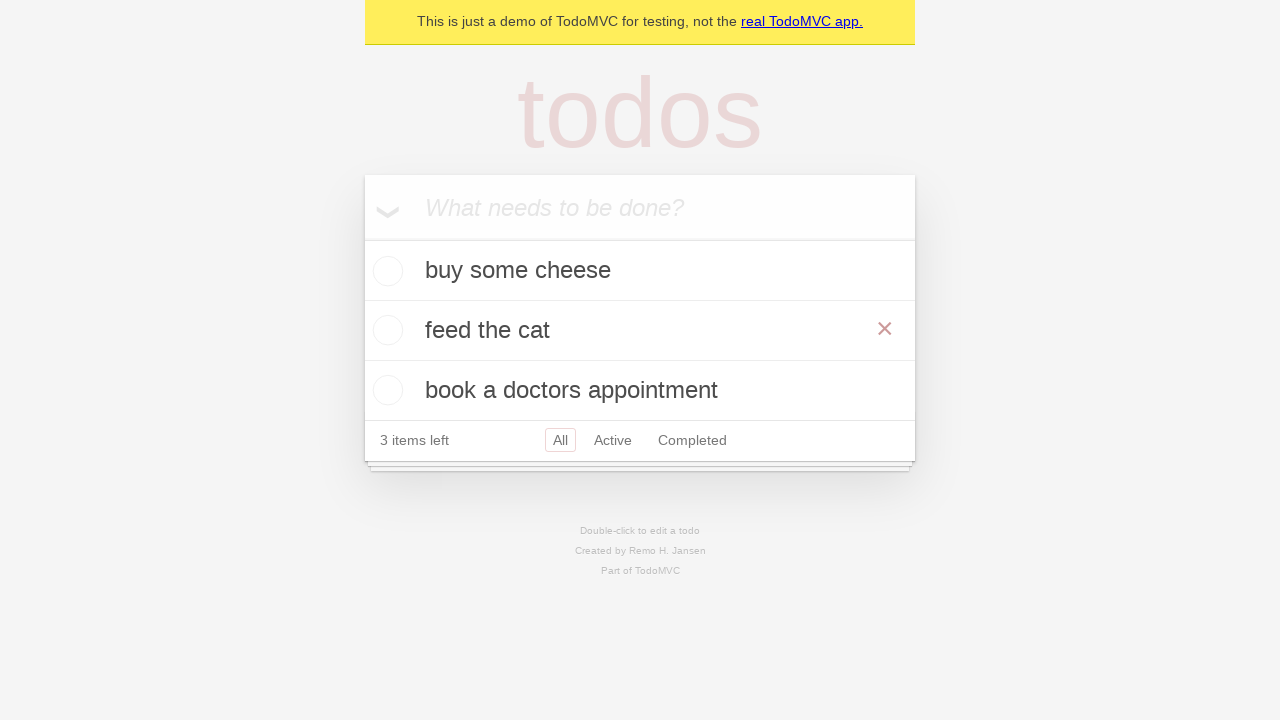